Tests that the text input field is cleared after adding a todo item

Starting URL: https://demo.playwright.dev/todomvc

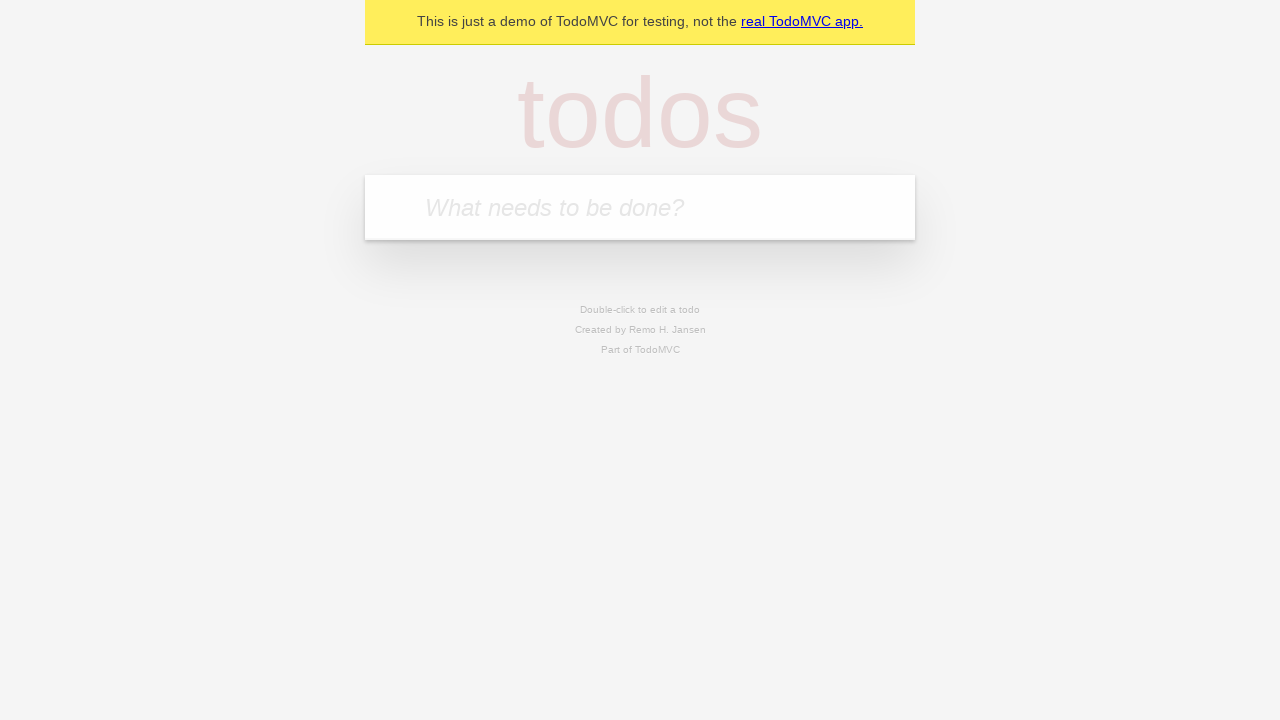

Located the todo input field by placeholder text
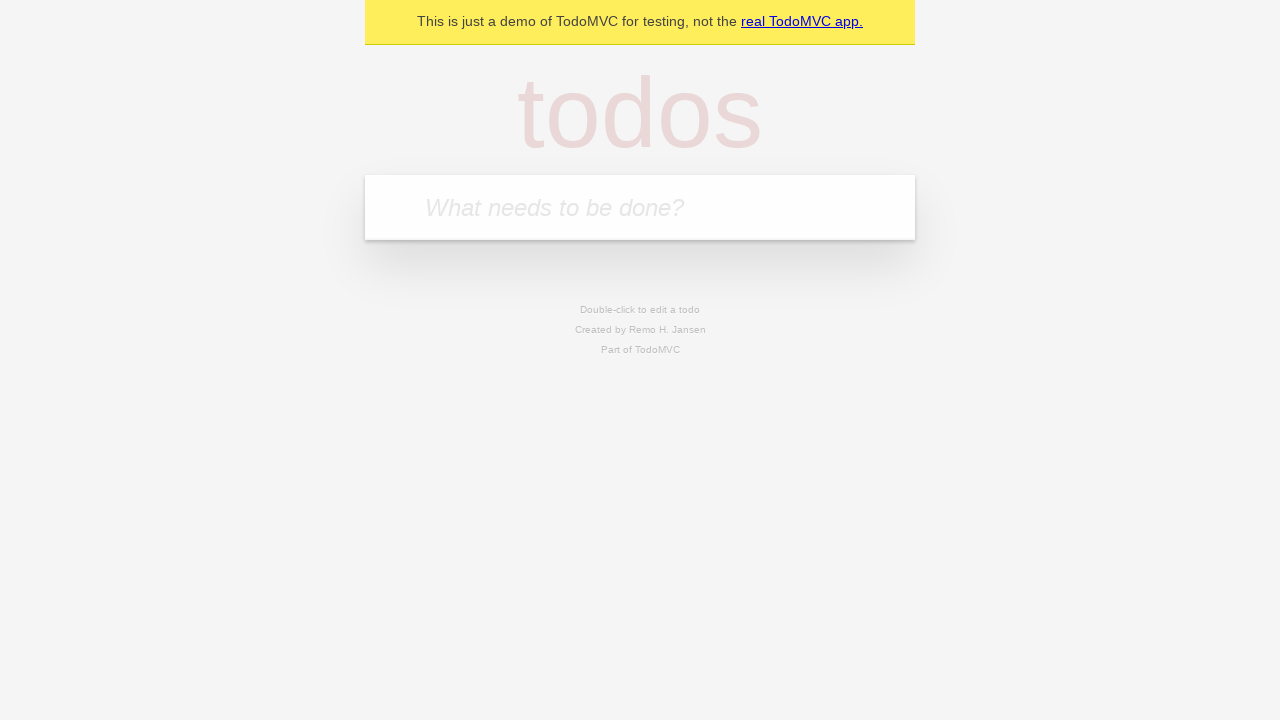

Filled todo input field with 'buy some cheese' on internal:attr=[placeholder="What needs to be done?"i]
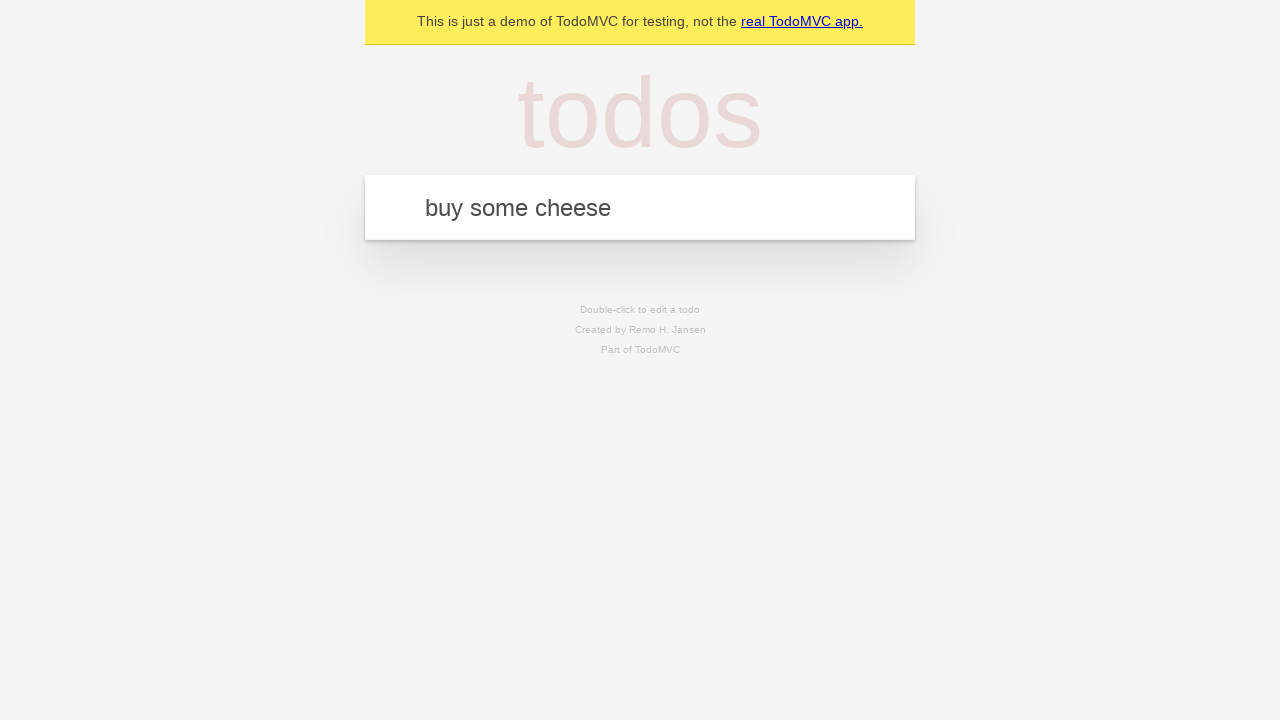

Pressed Enter to add the todo item on internal:attr=[placeholder="What needs to be done?"i]
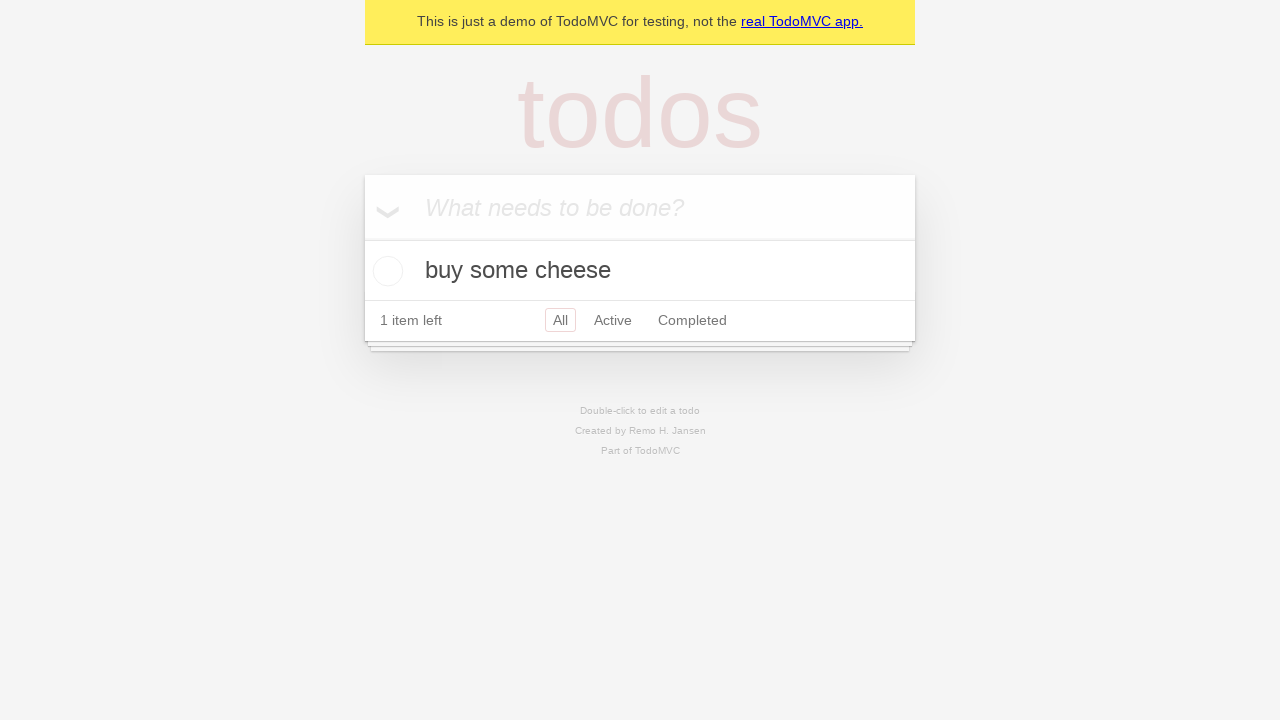

Todo item appeared in the list
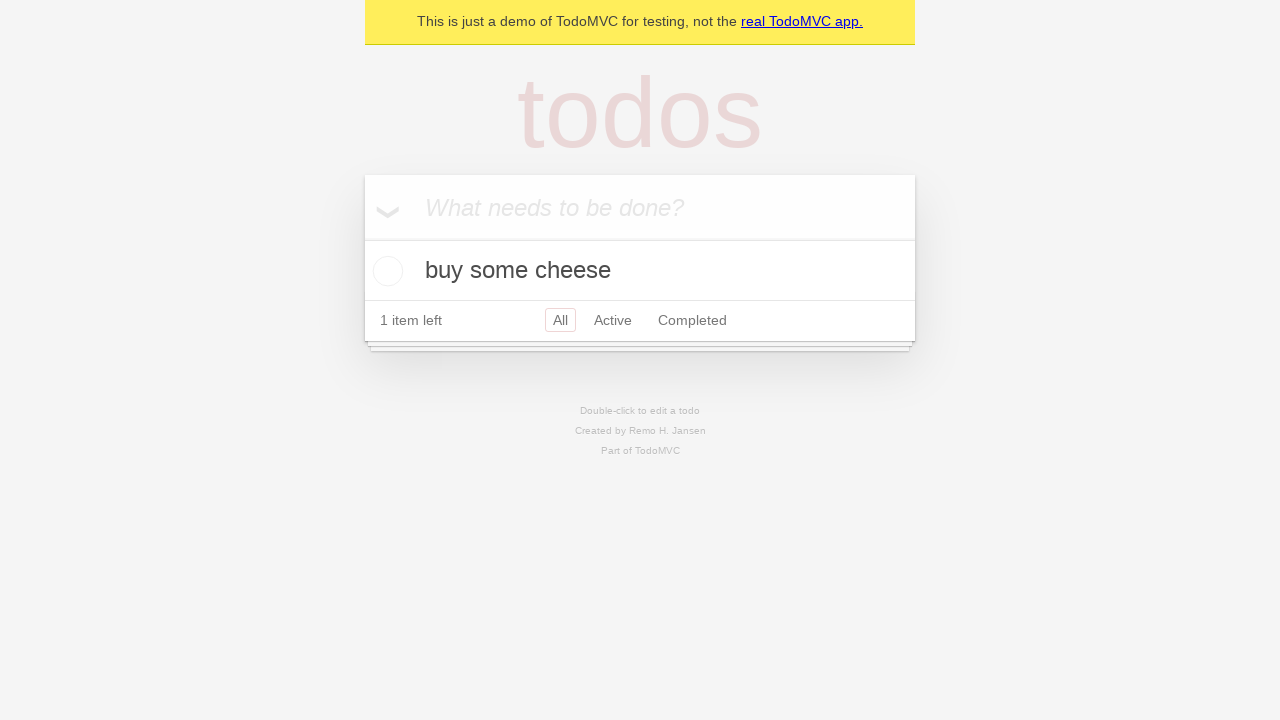

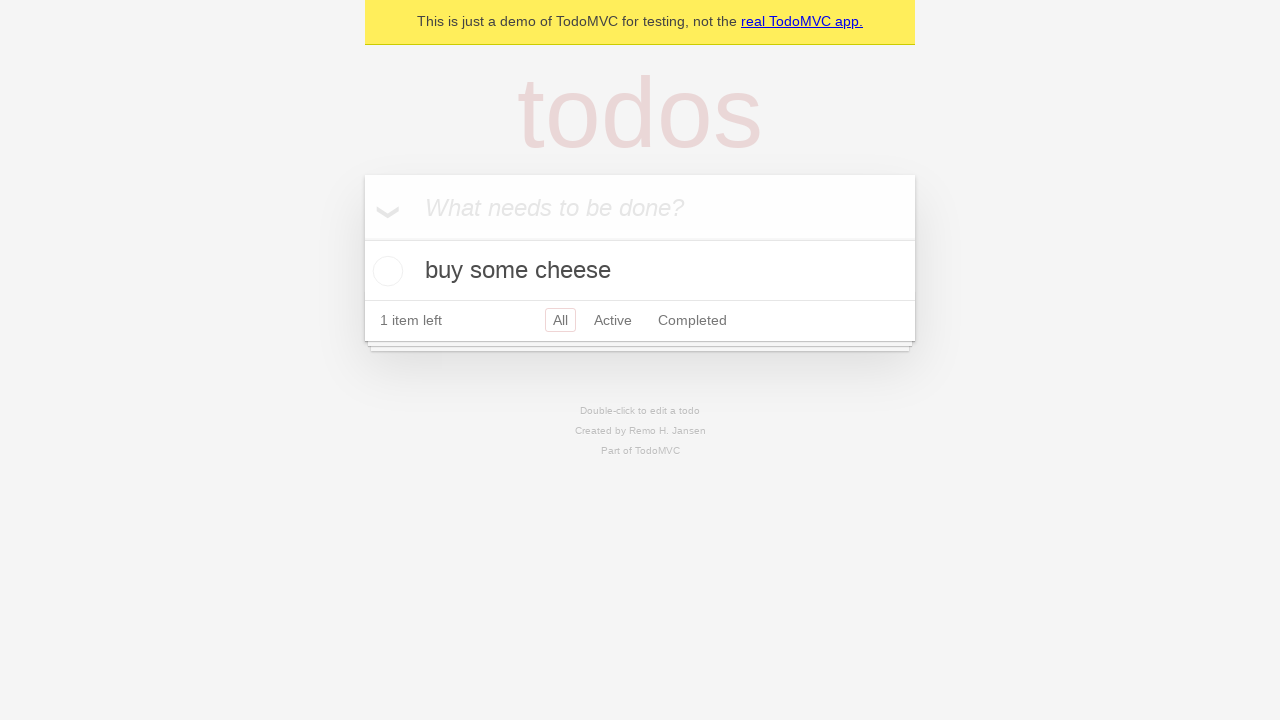